Tests JavaScript prompt popup handling by clicking a button to trigger a prompt, entering text into it, and accepting the dialog

Starting URL: https://www.w3schools.com/jsref/tryit.asp?filename=tryjsref_prompt

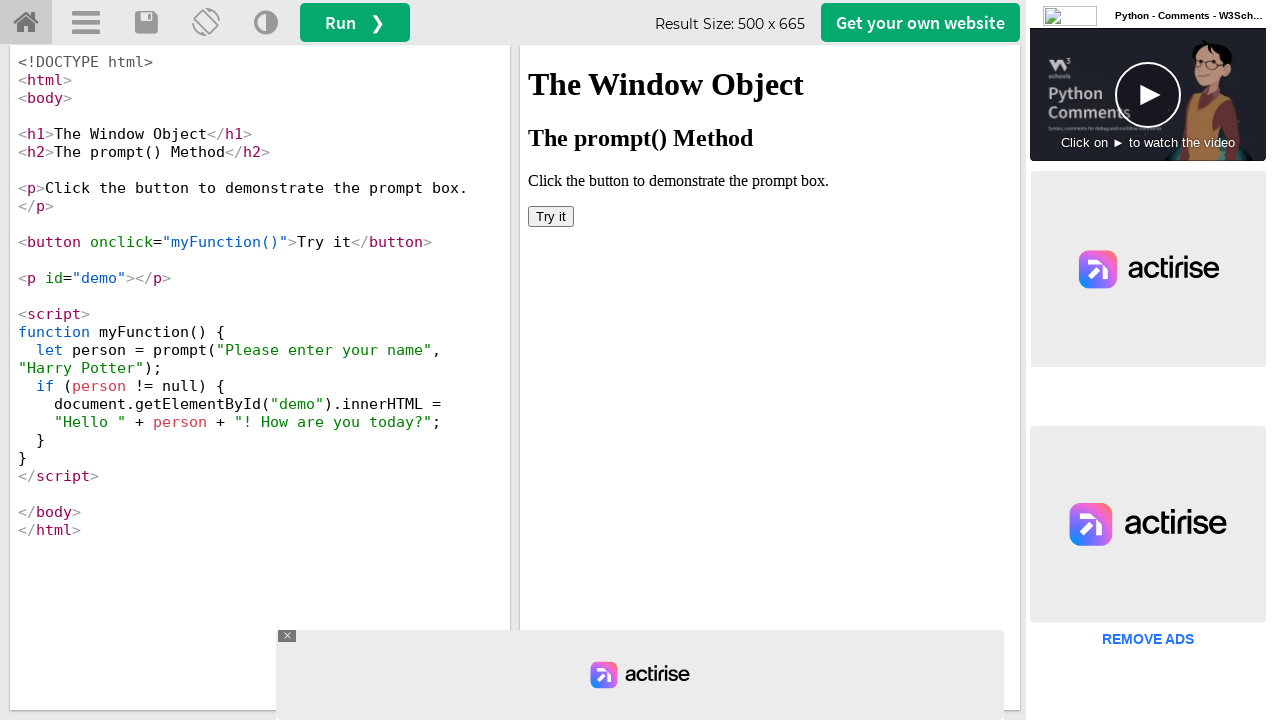

Located iframe with ID 'iframeResult'
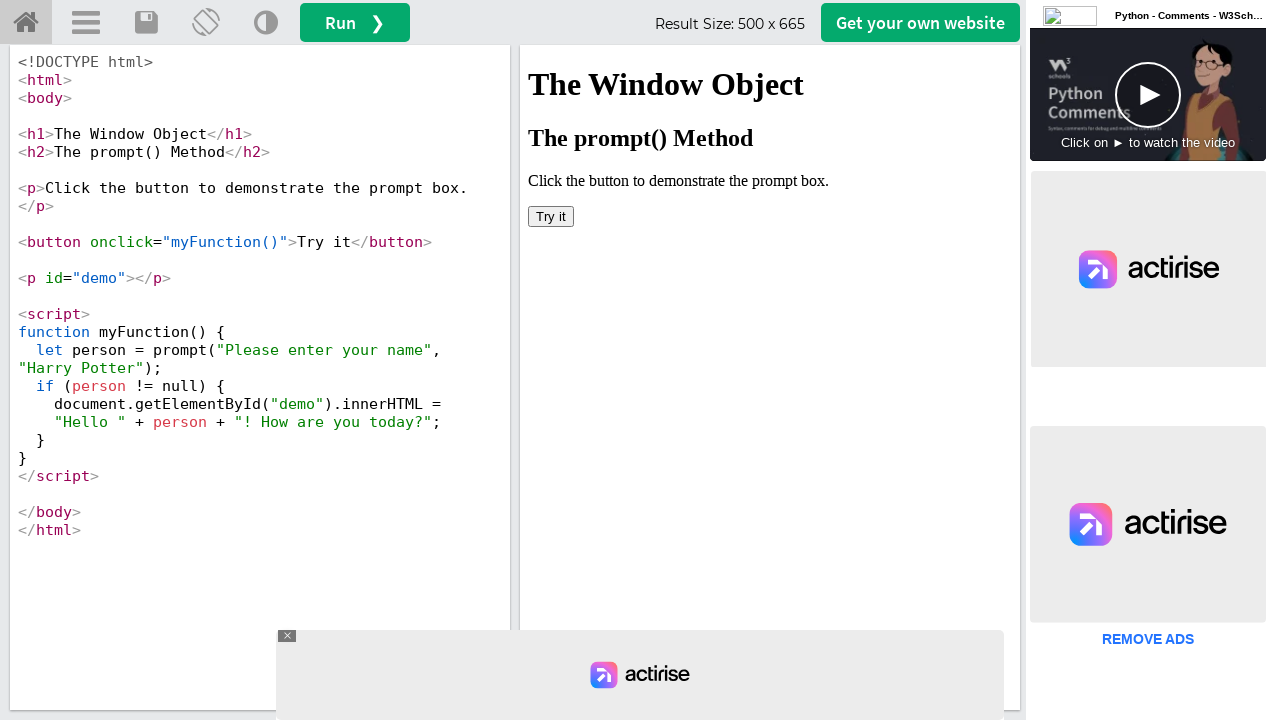

Set up dialog handler to accept prompt with text 'Hi rithika'
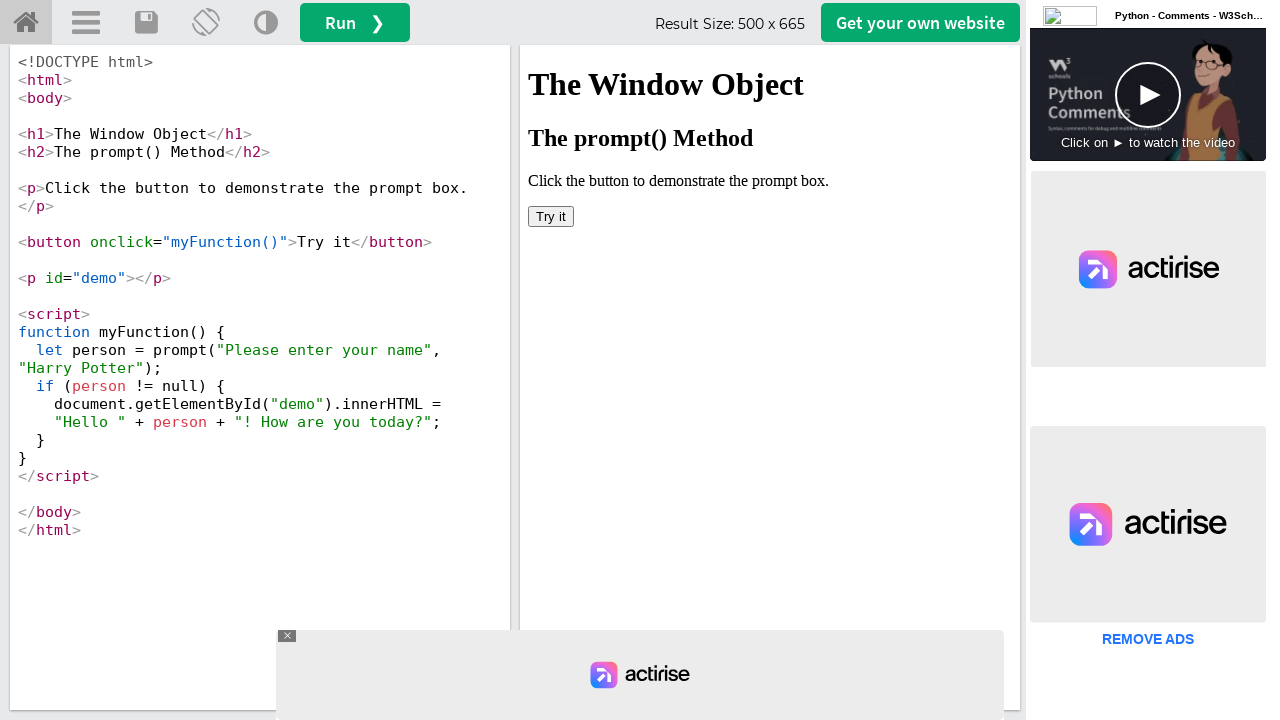

Clicked 'Try it' button to trigger JavaScript prompt popup at (551, 216) on #iframeResult >> internal:control=enter-frame >> xpath=//button[text()='Try it']
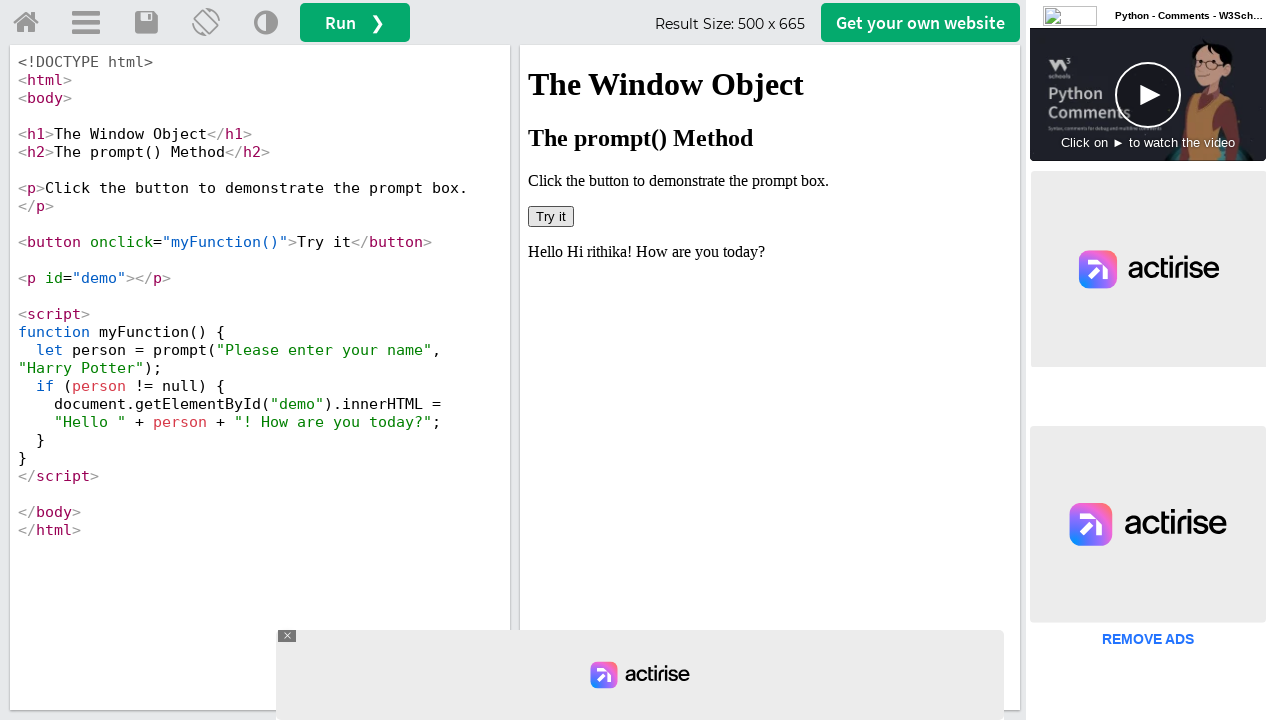

Waited 1 second for dialog interaction to complete
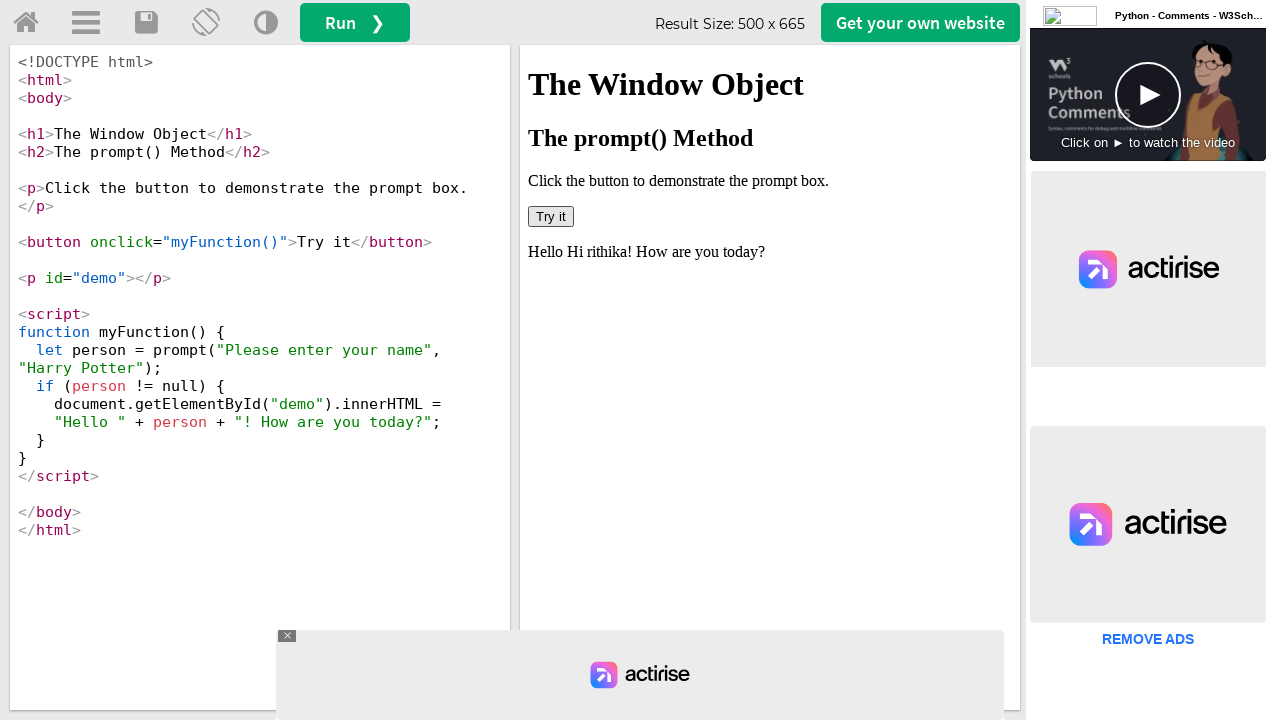

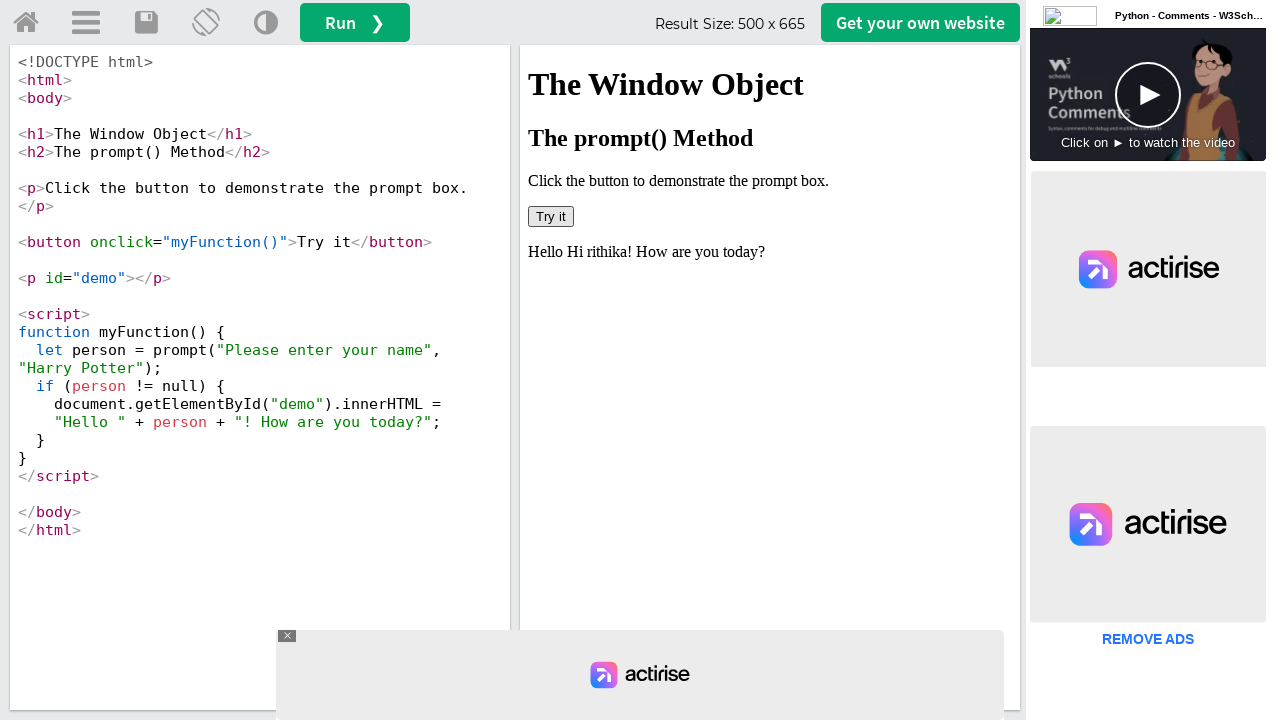